Tests JavaScript alert handling by clicking the alert button, accepting the alert, and verifying the result message

Starting URL: http://practice.cydeo.com/javascript_alerts

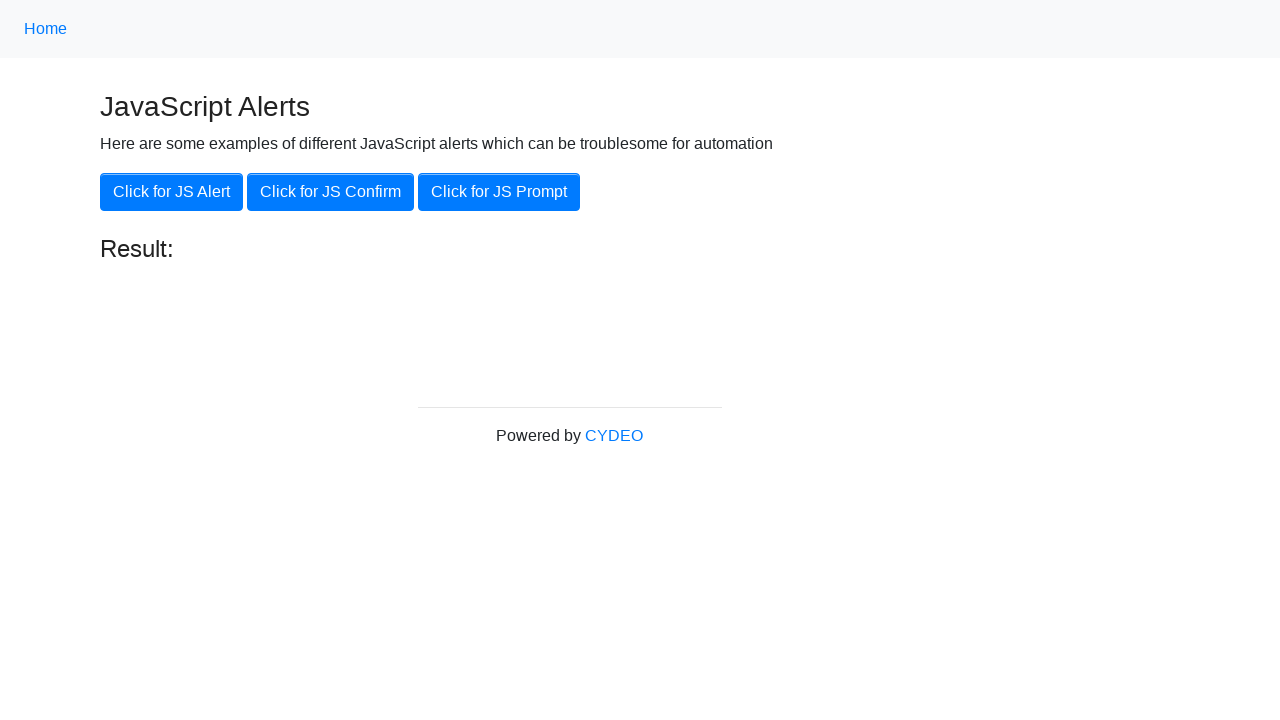

Clicked the JavaScript alert button at (172, 192) on xpath=//button[@onclick='jsAlert()']
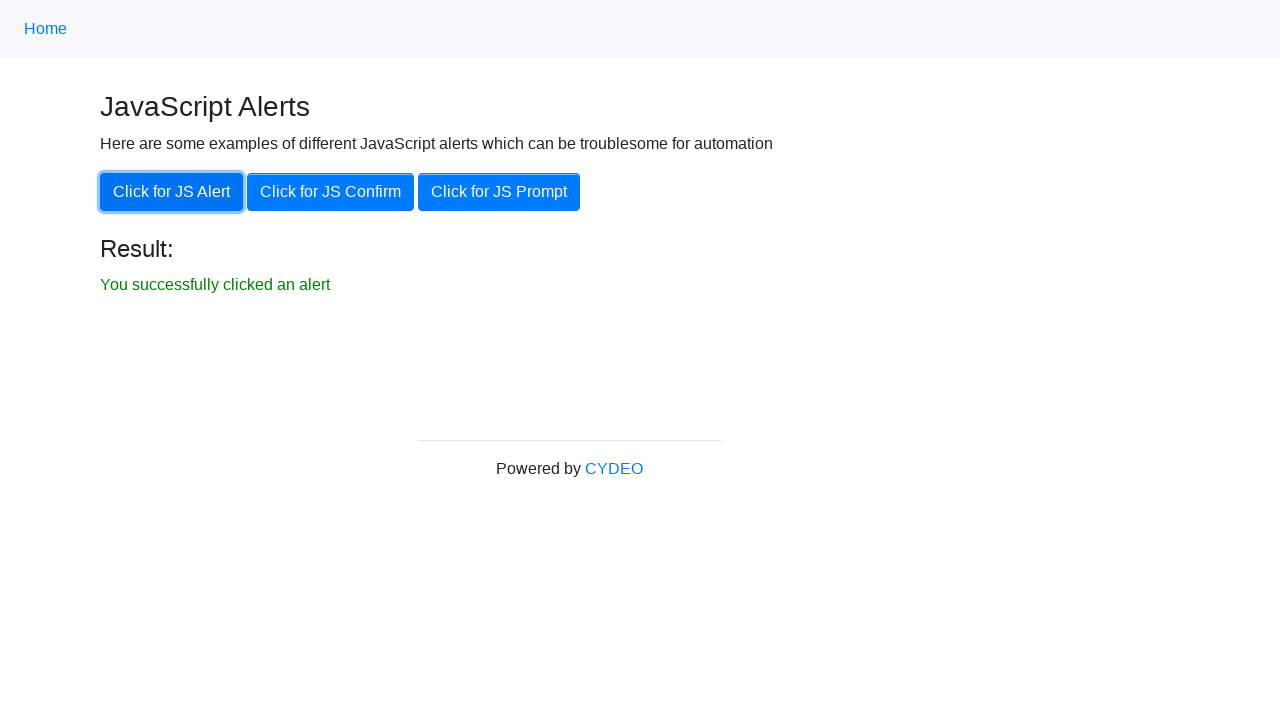

Set up dialog handler to accept alerts
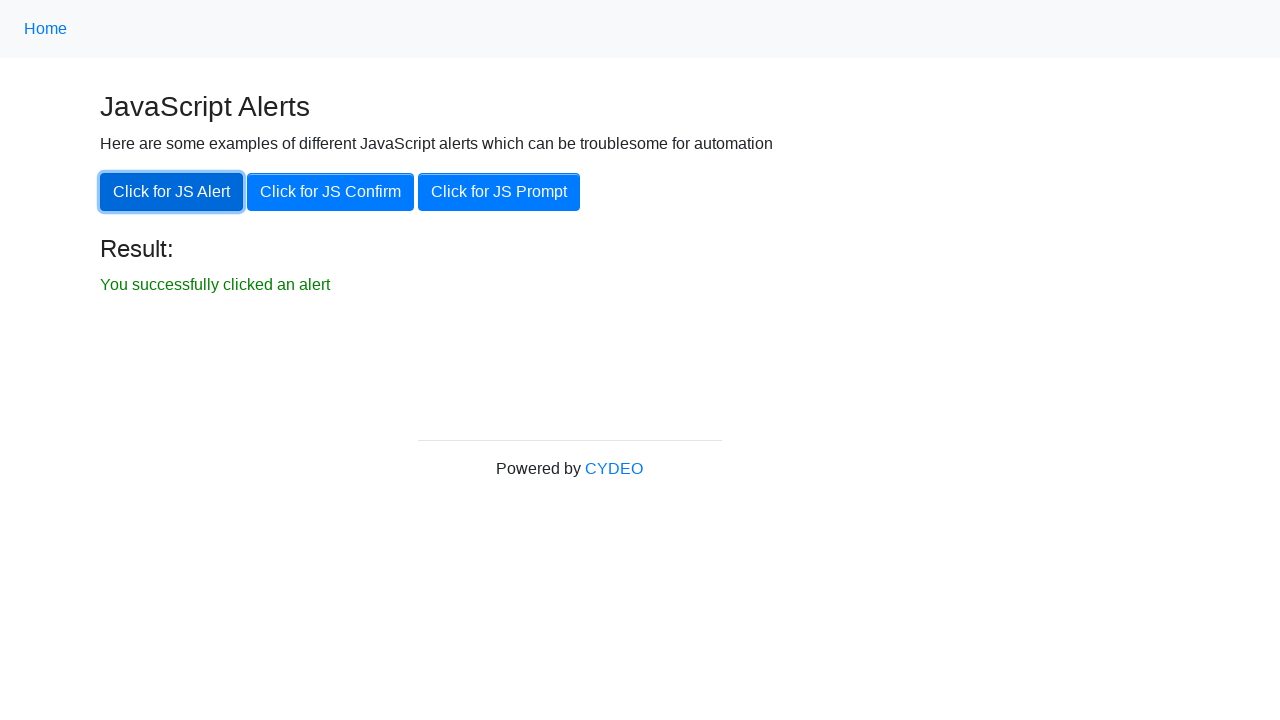

Waited for result message to appear
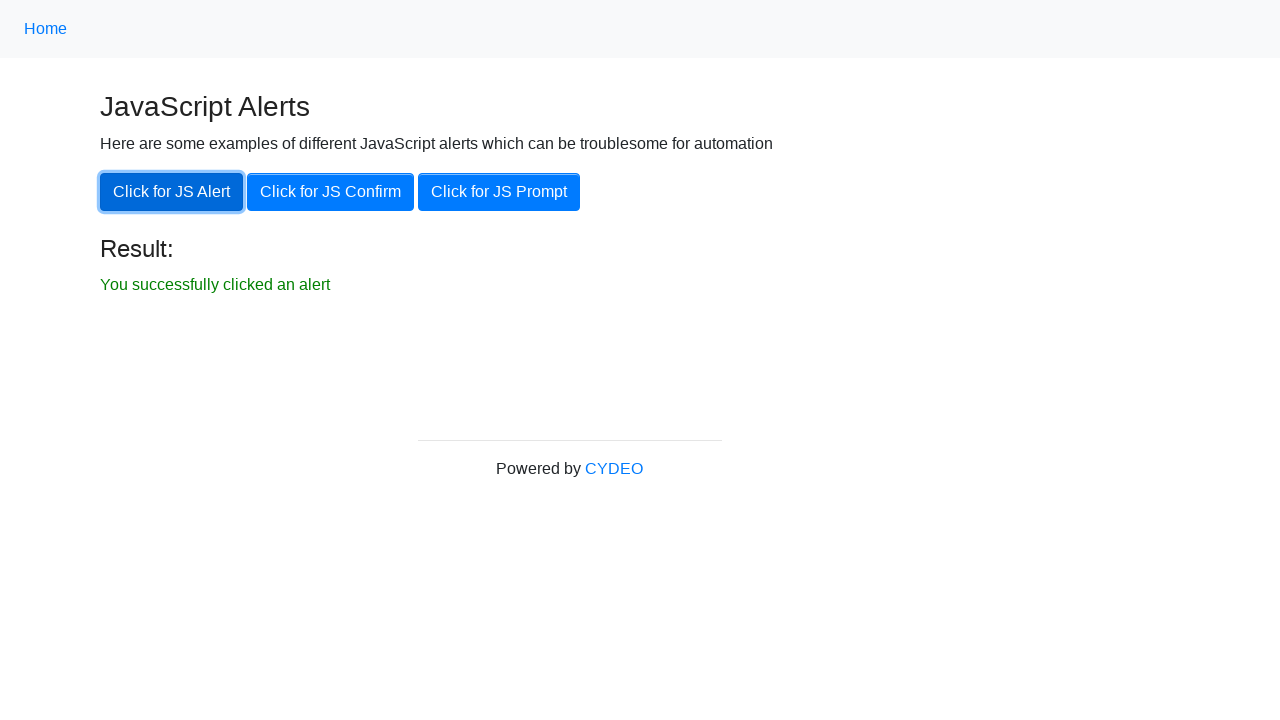

Retrieved result message text
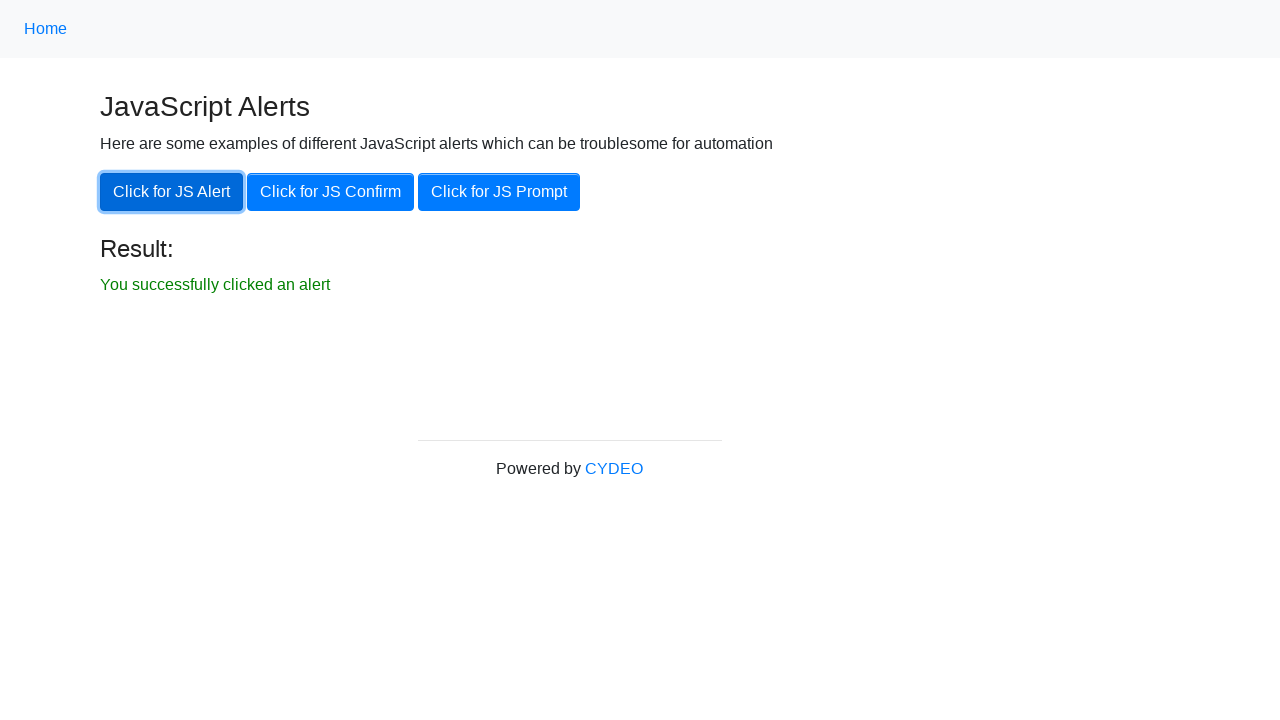

Verified result message equals 'You successfully clicked an alert'
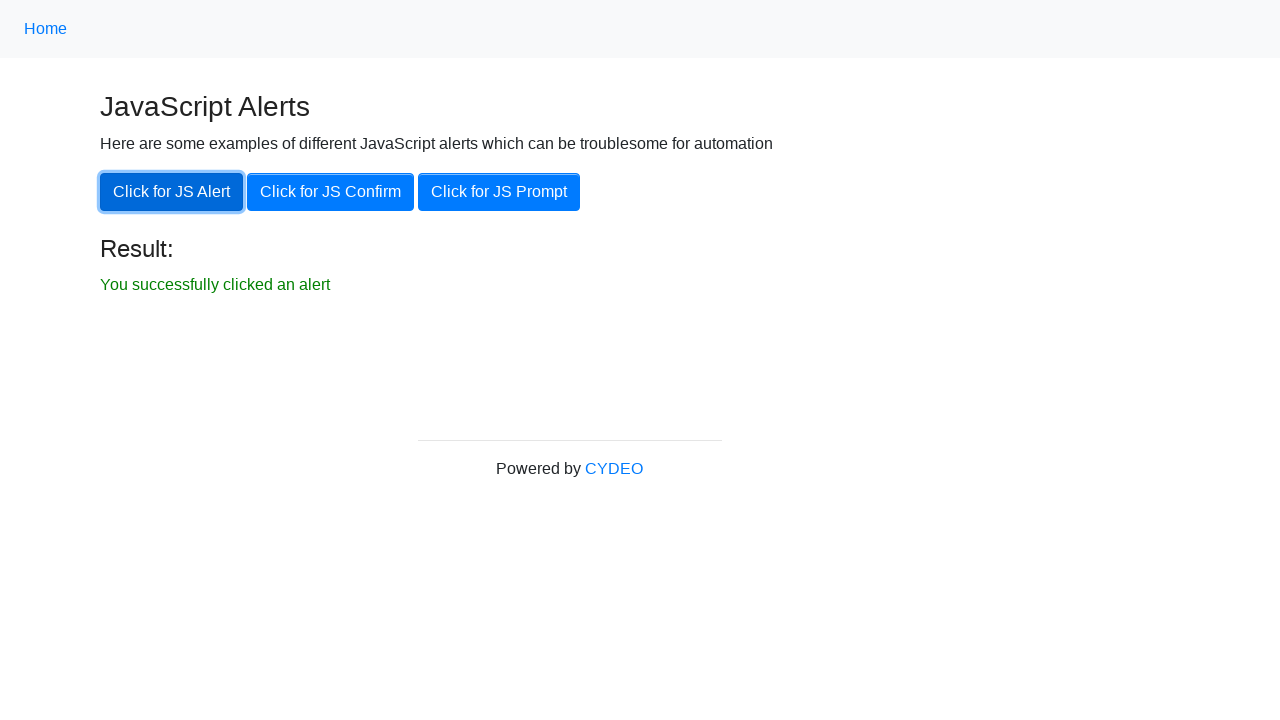

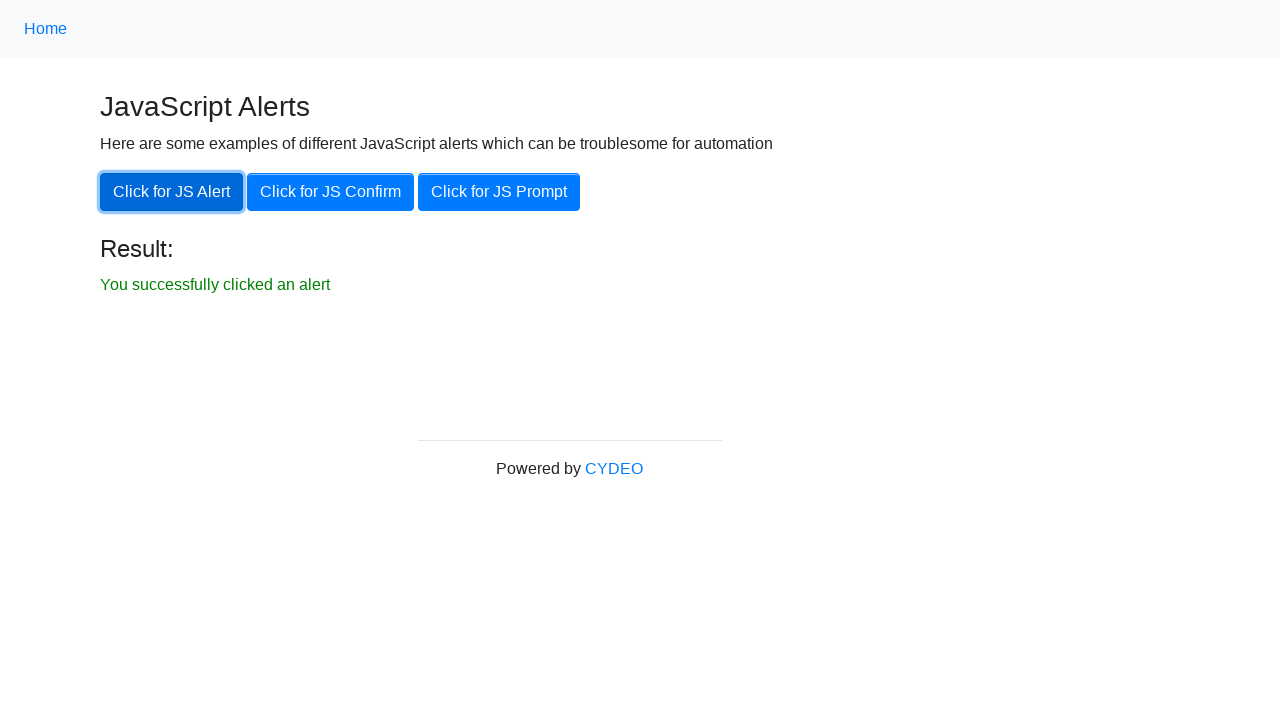